Prints all rows of Employee Basic Table using nested loops to iterate through each cell

Starting URL: http://automationbykrishna.com/

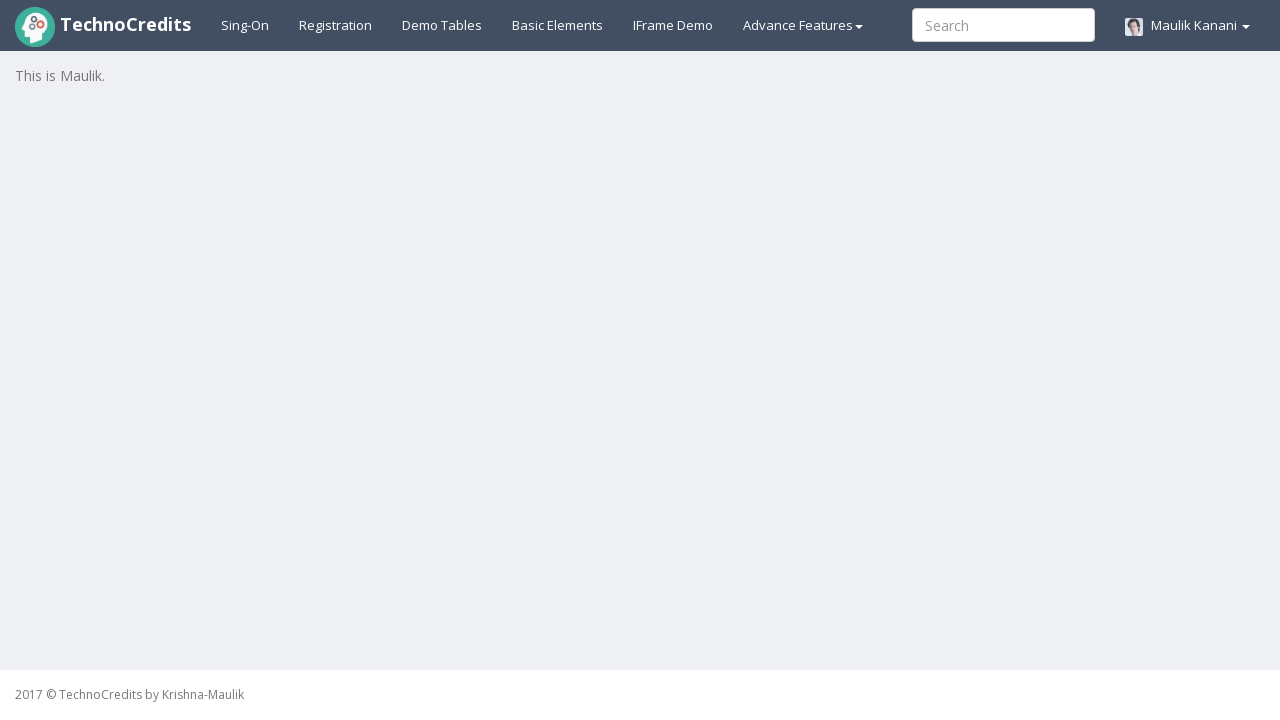

Clicked on demotable link to navigate to table page at (442, 25) on a#demotable
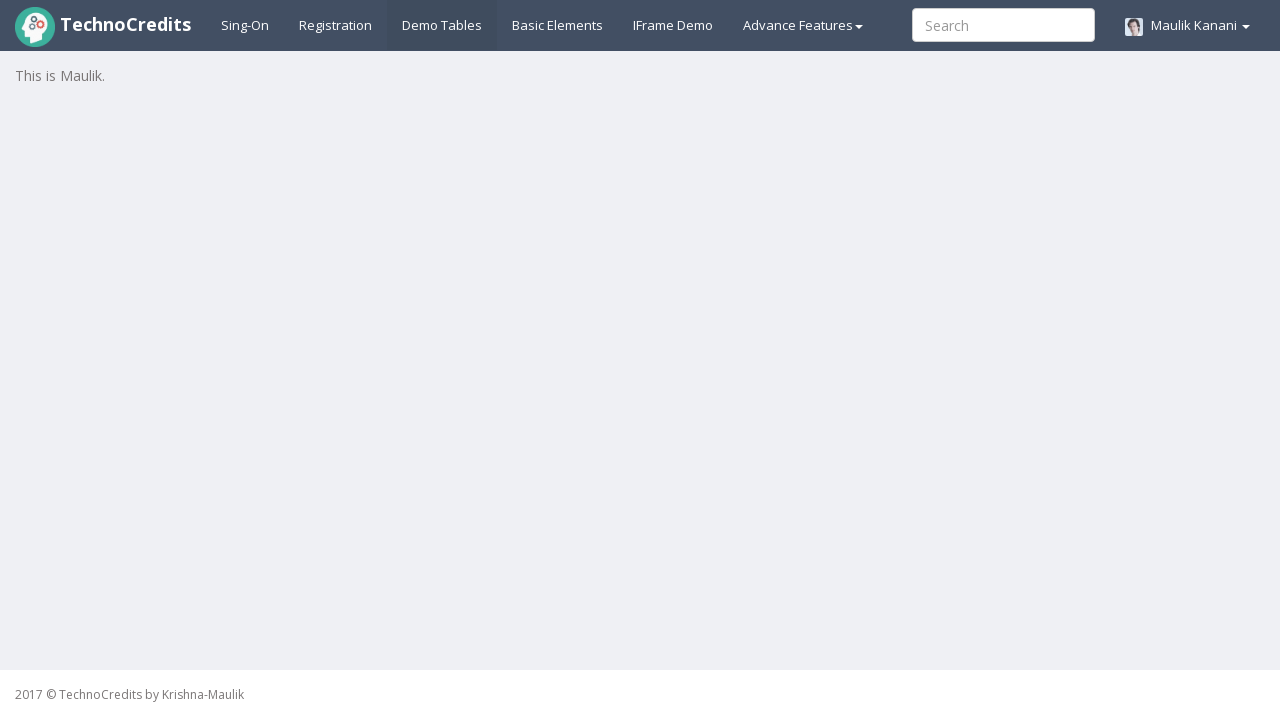

Employee Basic Table loaded successfully
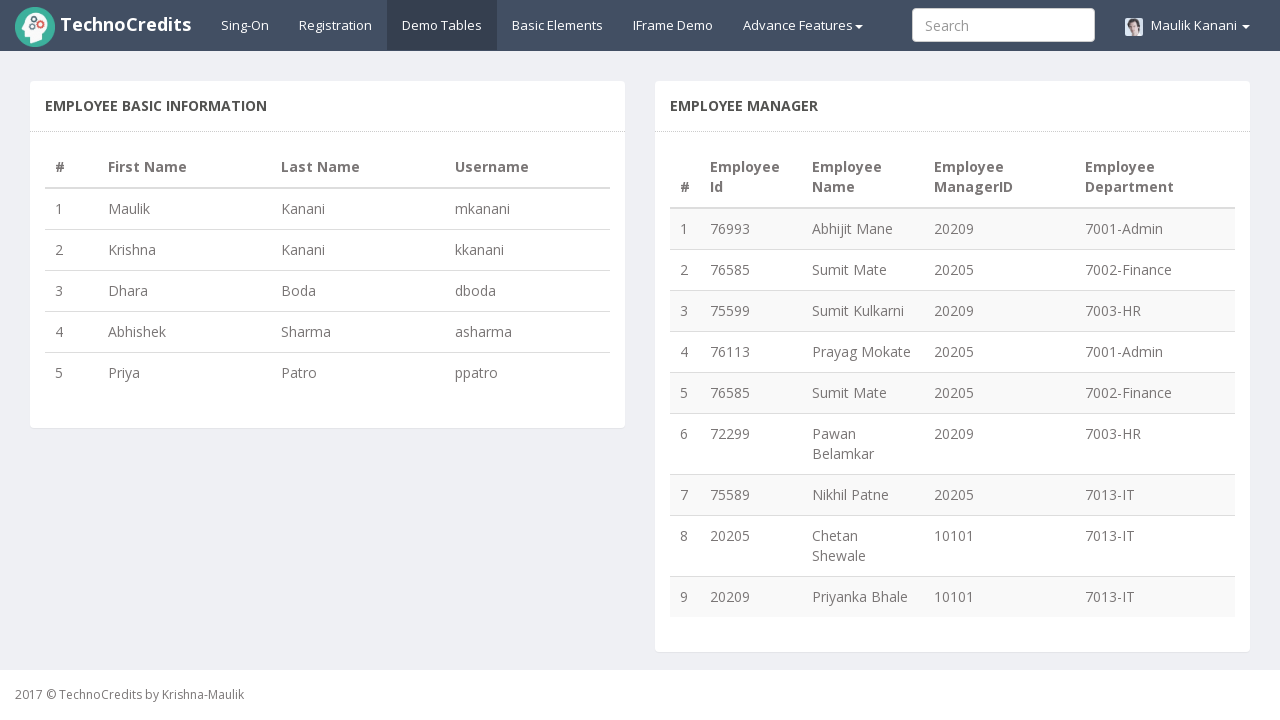

Retrieved all row elements from table
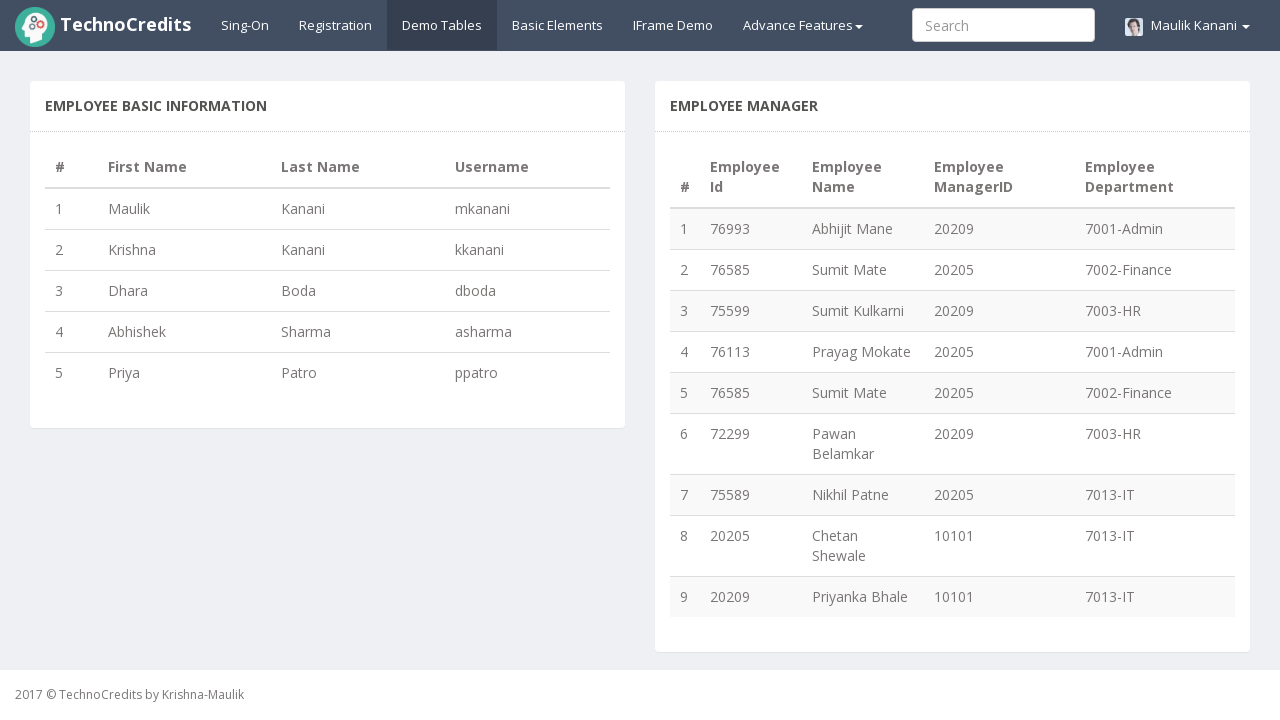

Retrieved all column elements from first row
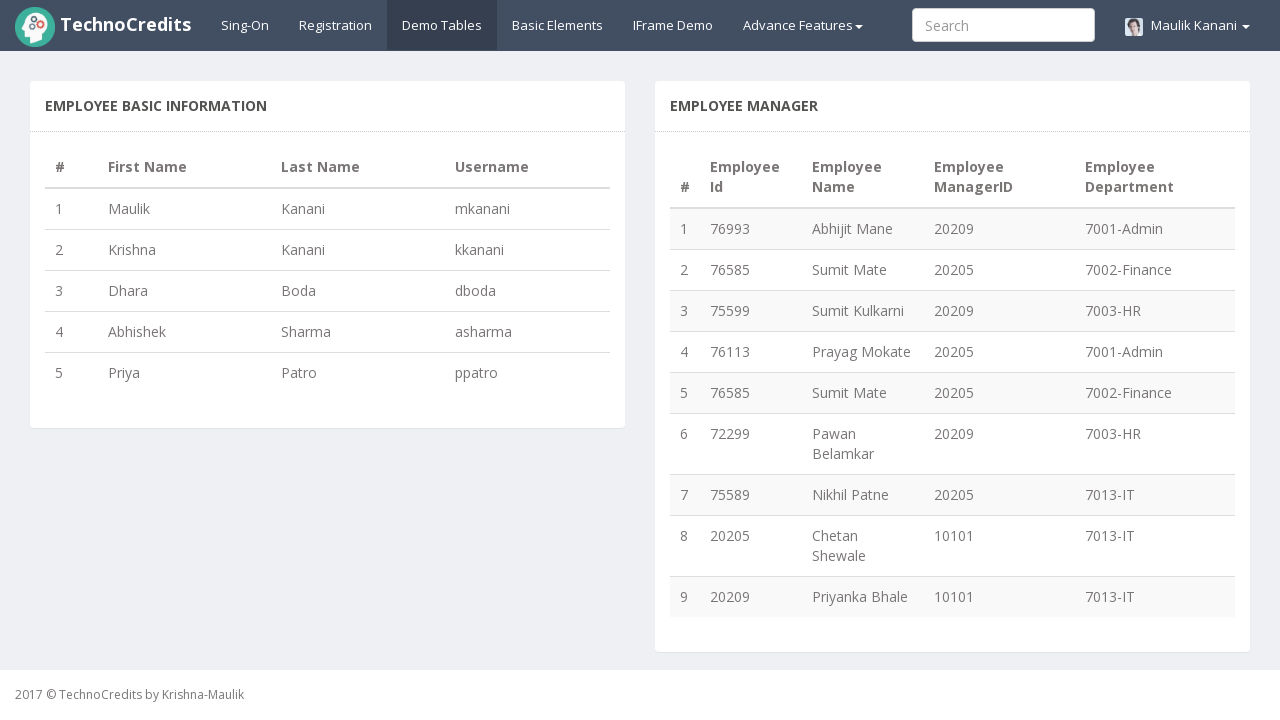

Extracted and printed row 1 data from Employee Basic Table: 1 Maulik Kanani mkanani
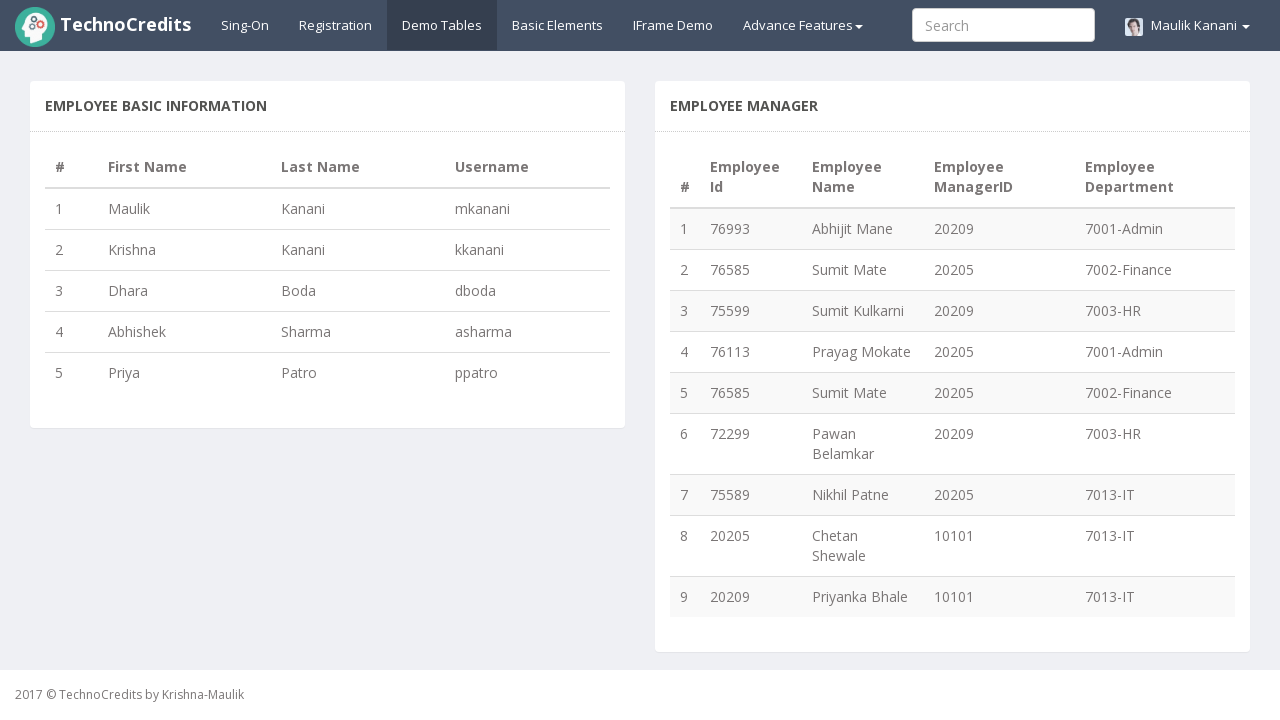

Extracted and printed row 2 data from Employee Basic Table: 2 Krishna Kanani kkanani
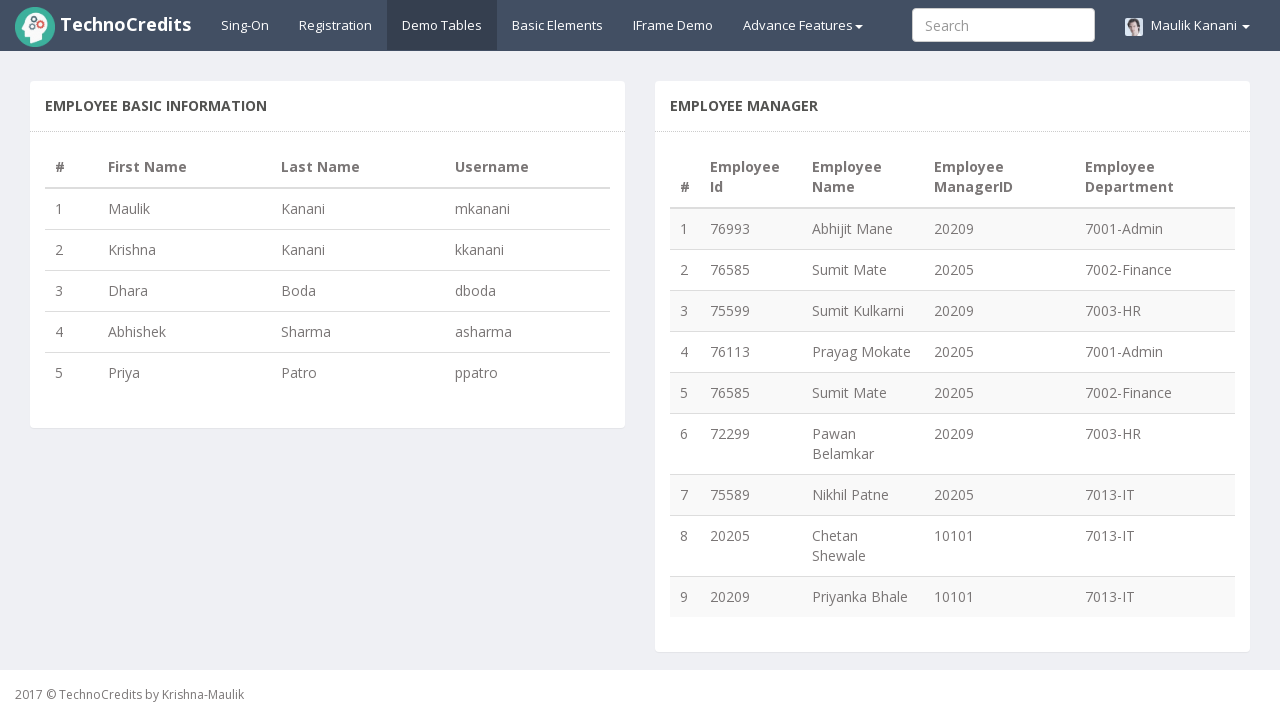

Extracted and printed row 3 data from Employee Basic Table: 3 Dhara Boda dboda
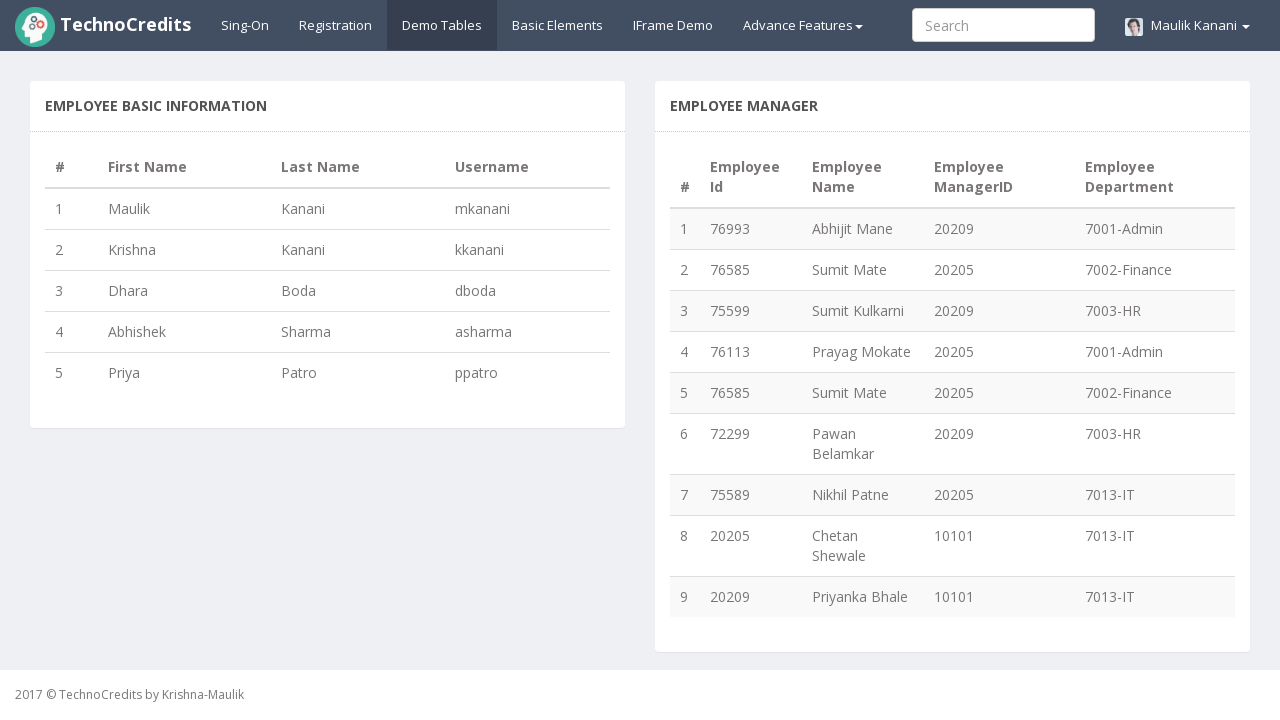

Extracted and printed row 4 data from Employee Basic Table: 4 Abhishek Sharma asharma
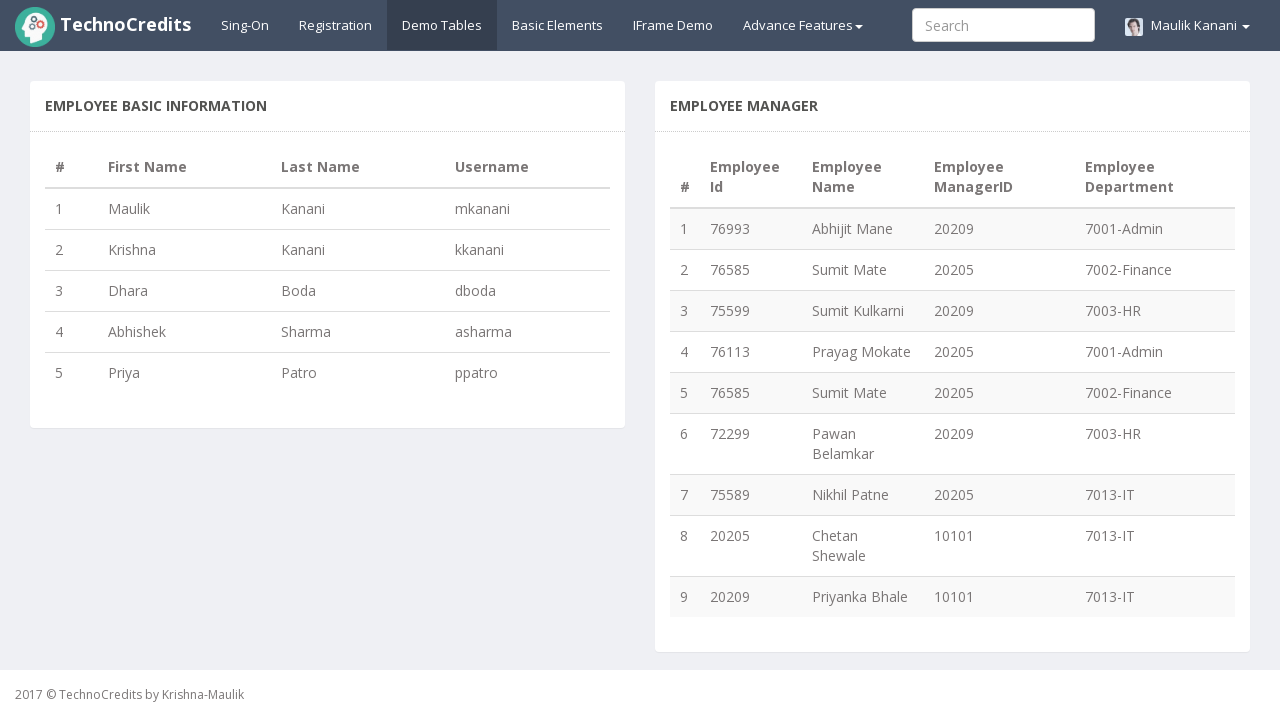

Extracted and printed row 5 data from Employee Basic Table: 5 Priya Patro ppatro
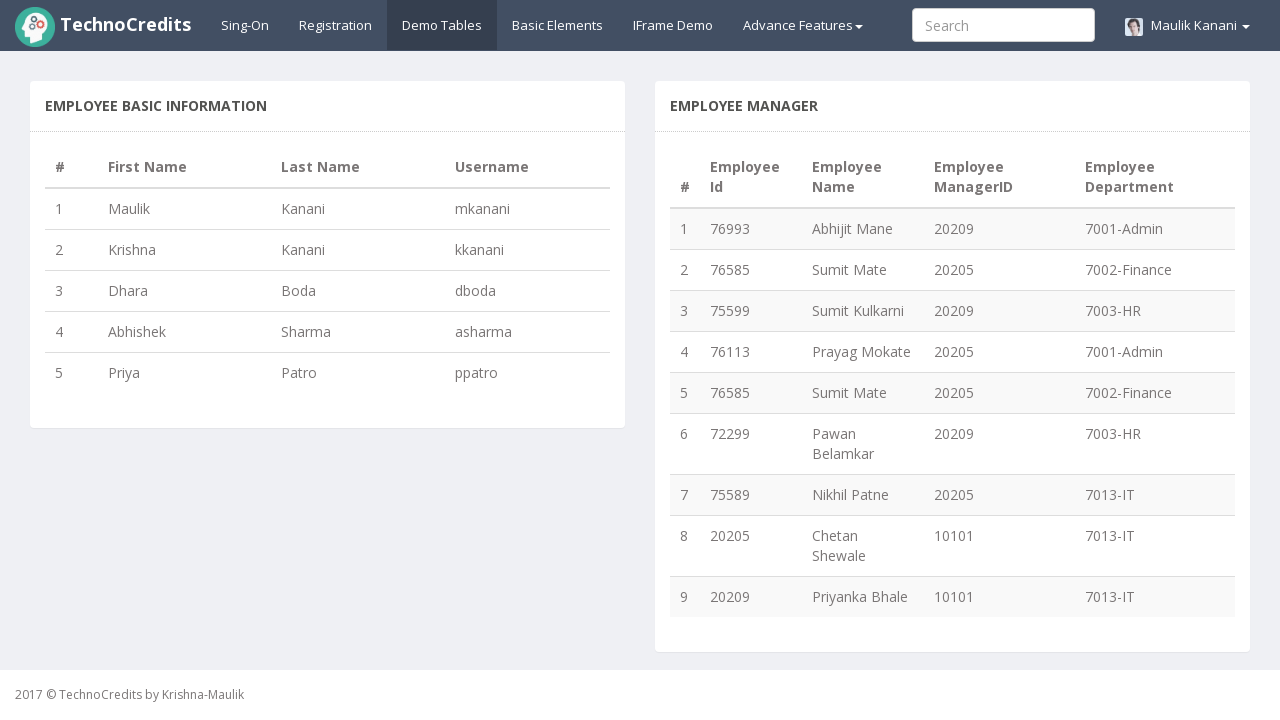

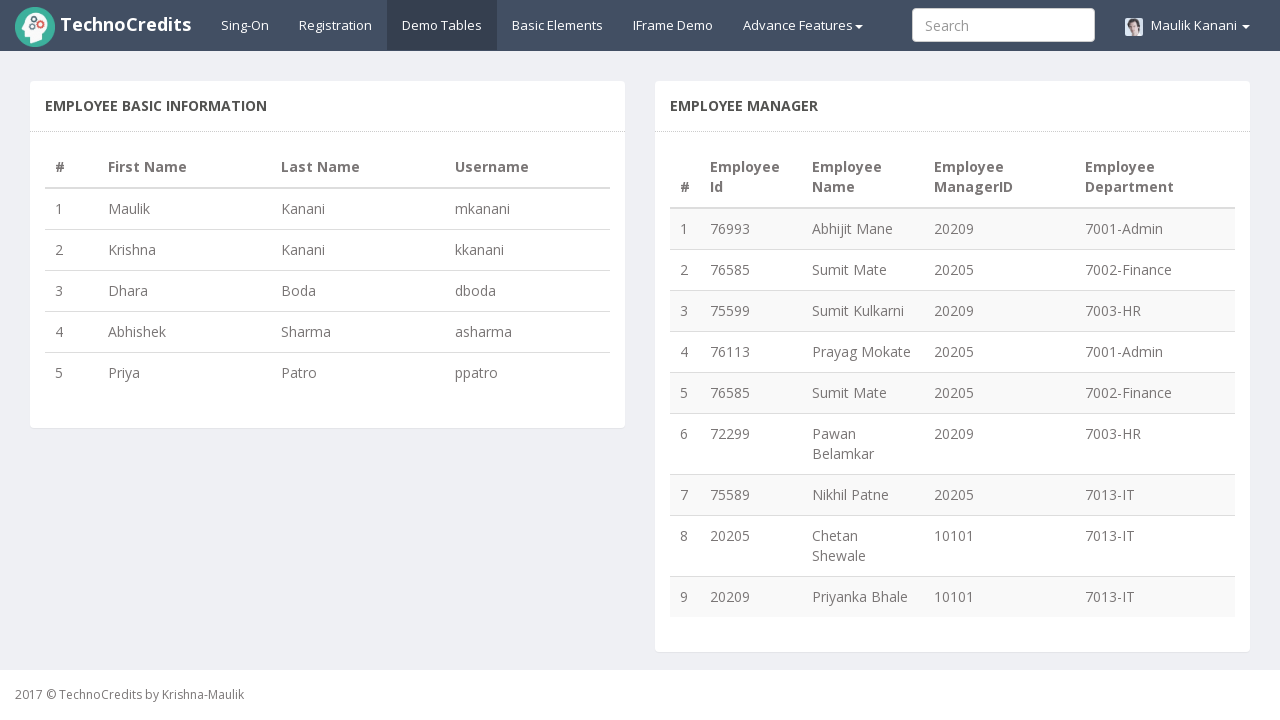